Tests the head-to-head comparison feature on Ultimate Tennis Statistics by entering two player names, selecting them from autocomplete suggestions, and verifying the comparison data loads.

Starting URL: https://www.ultimatetennisstatistics.com/headToHead

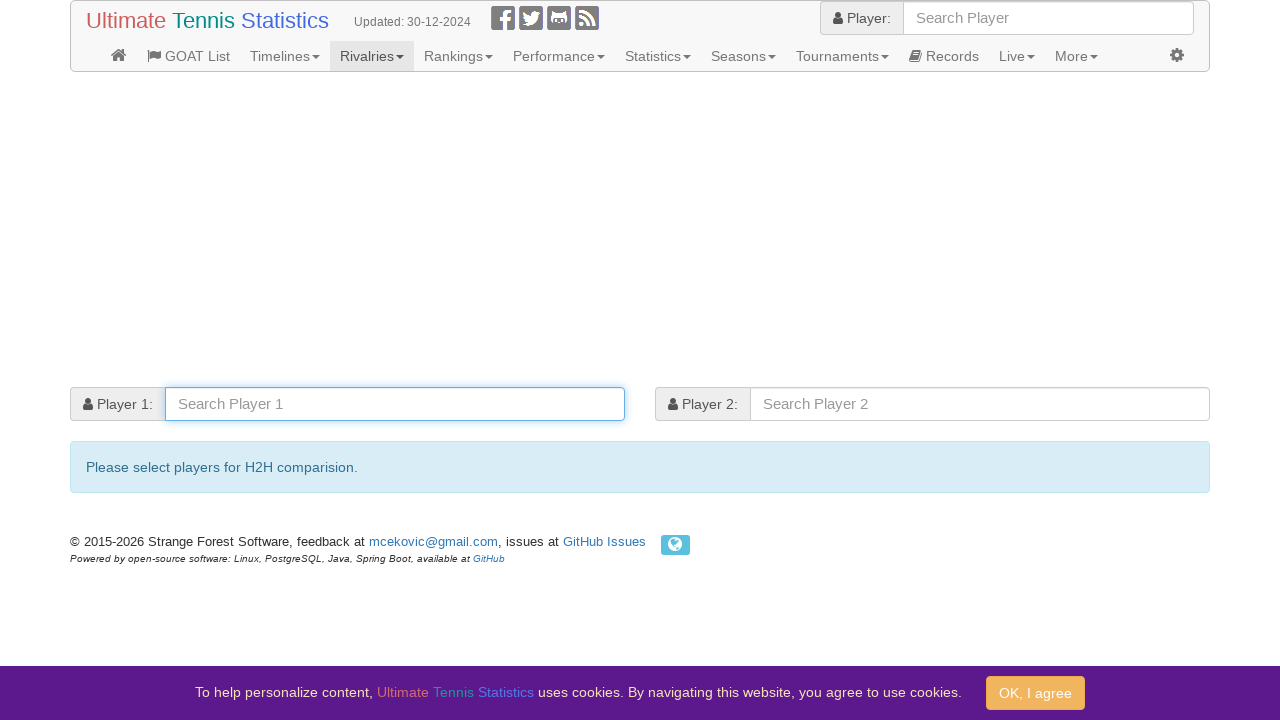

Entered 'Roger Federer' in player 1 field on #player1
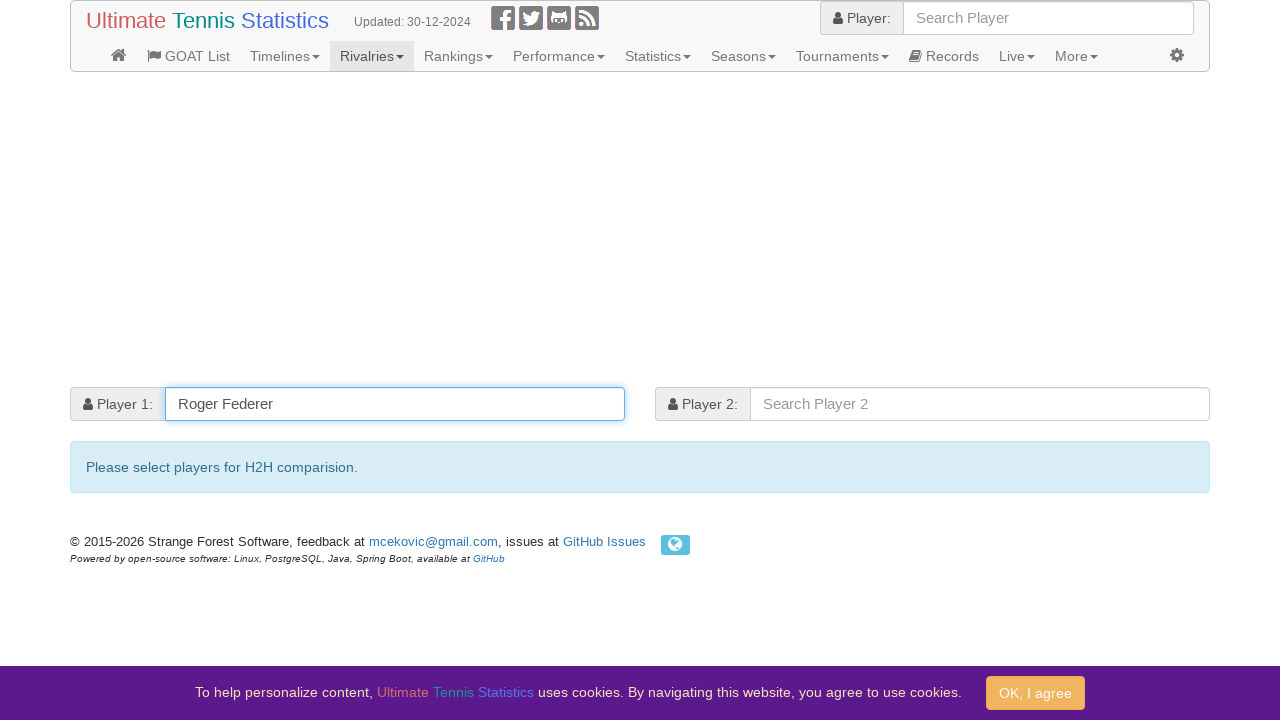

Autocomplete suggestion appeared for player 1
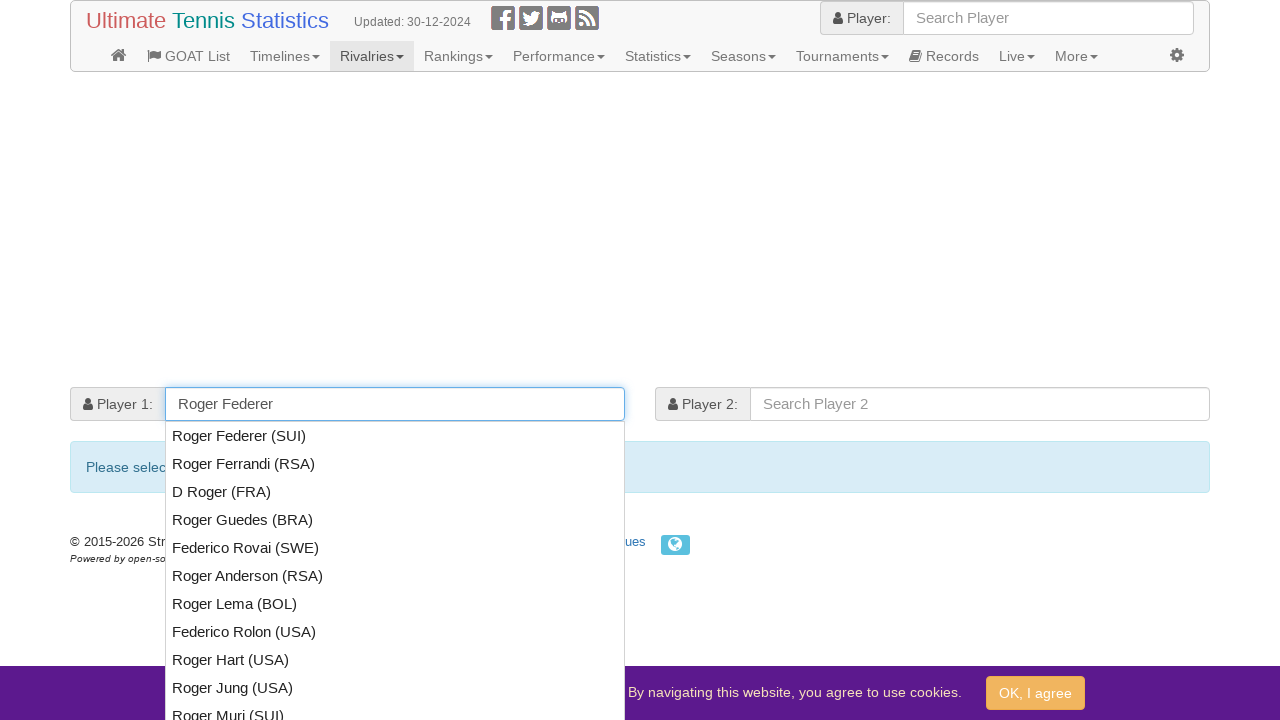

Selected Roger Federer from autocomplete suggestions at (395, 436) on .ui-menu-item-wrapper
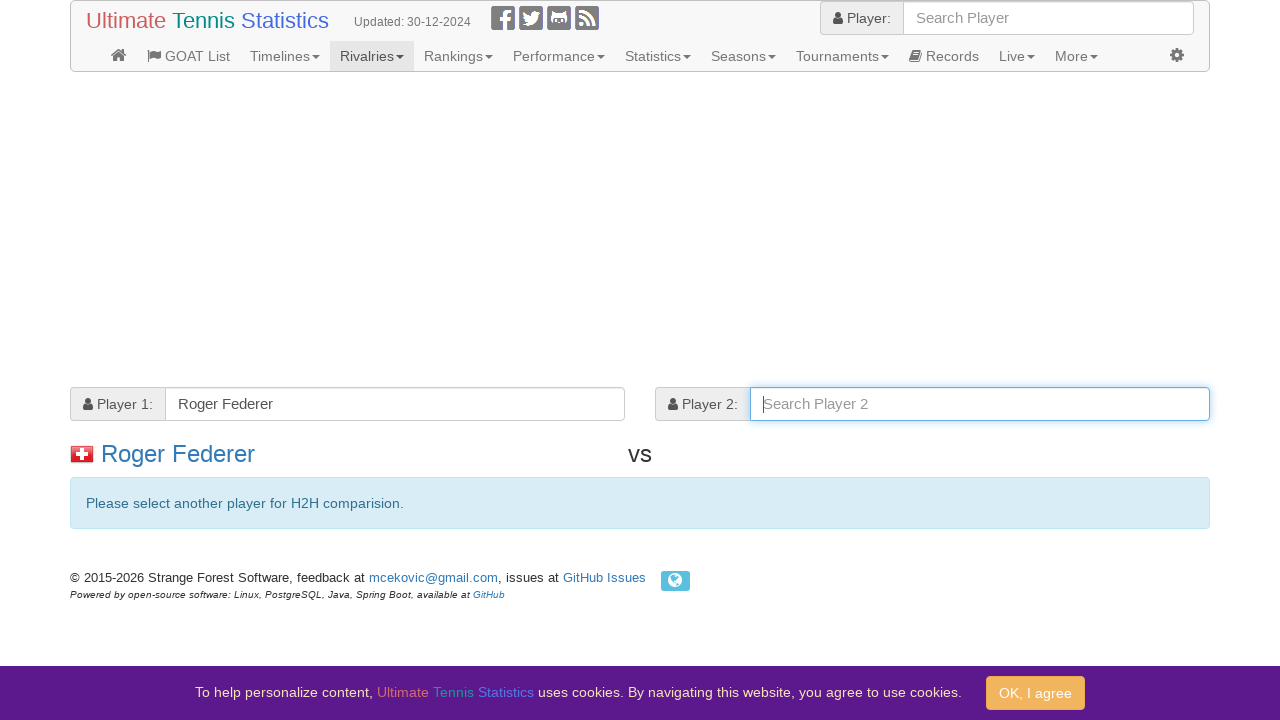

Waited 500ms for first player selection to register
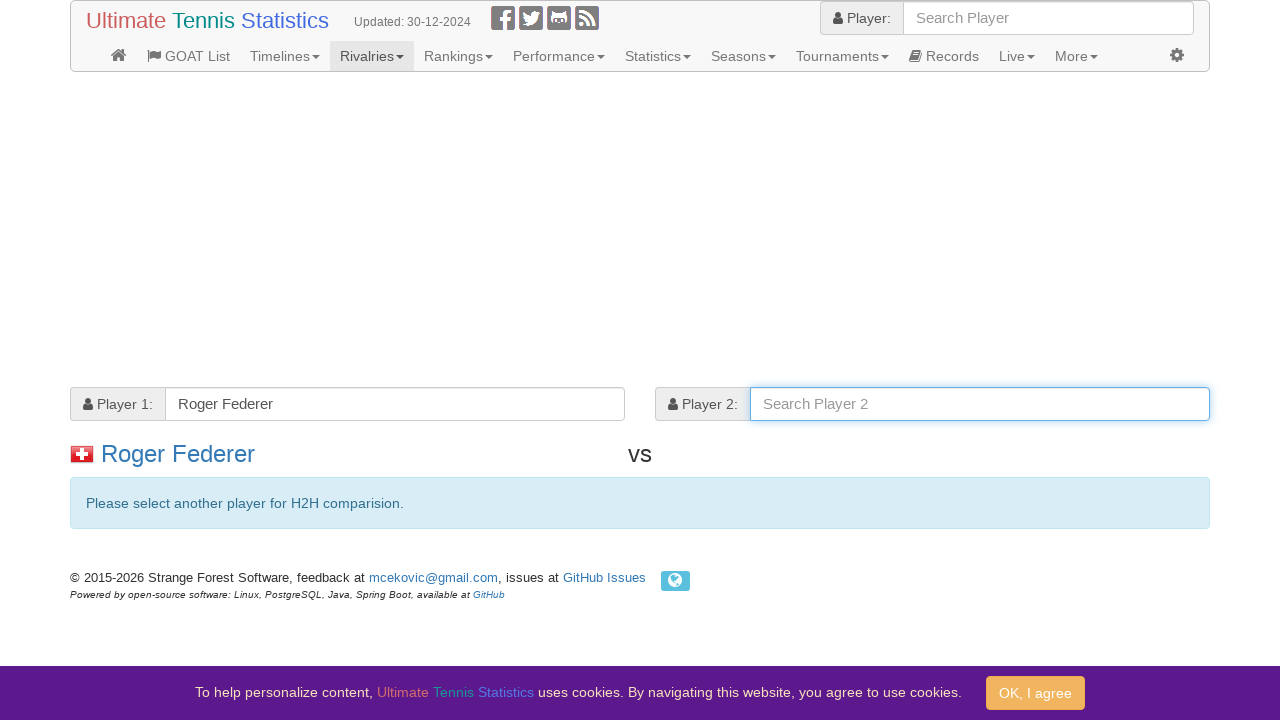

Entered 'Rafael Nadal' in player 2 field on #player2
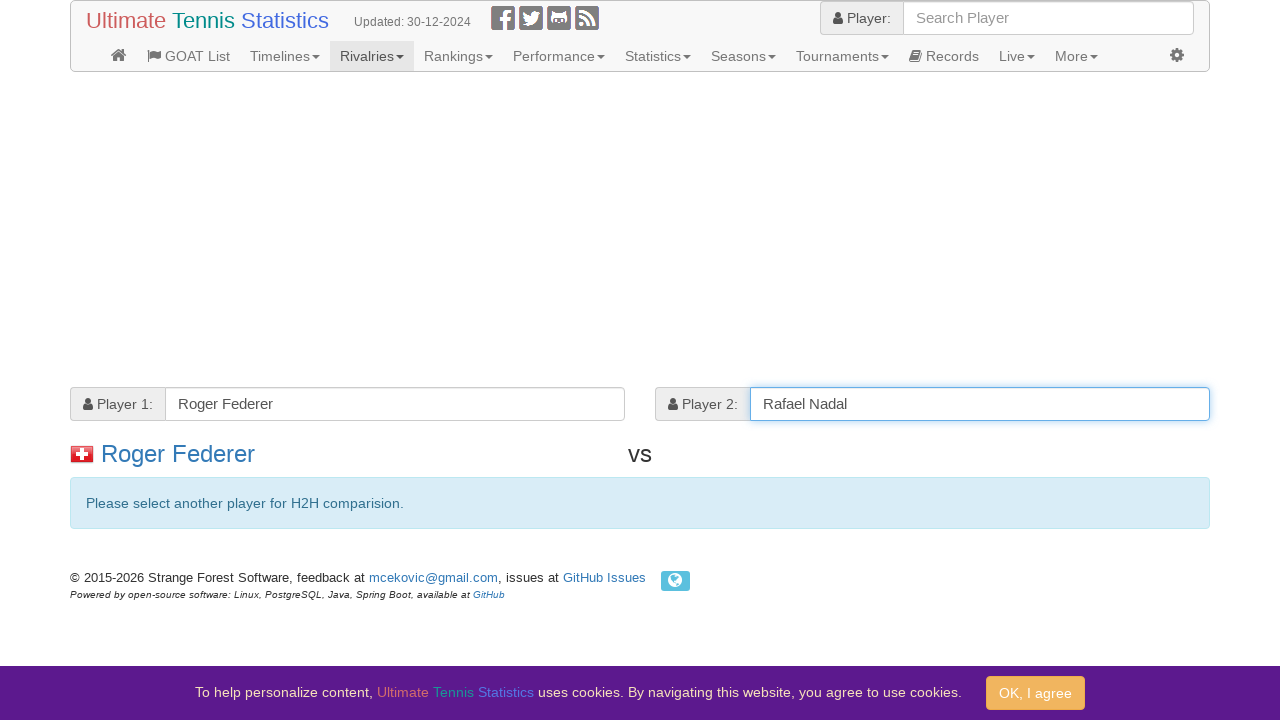

Autocomplete suggestion appeared for player 2
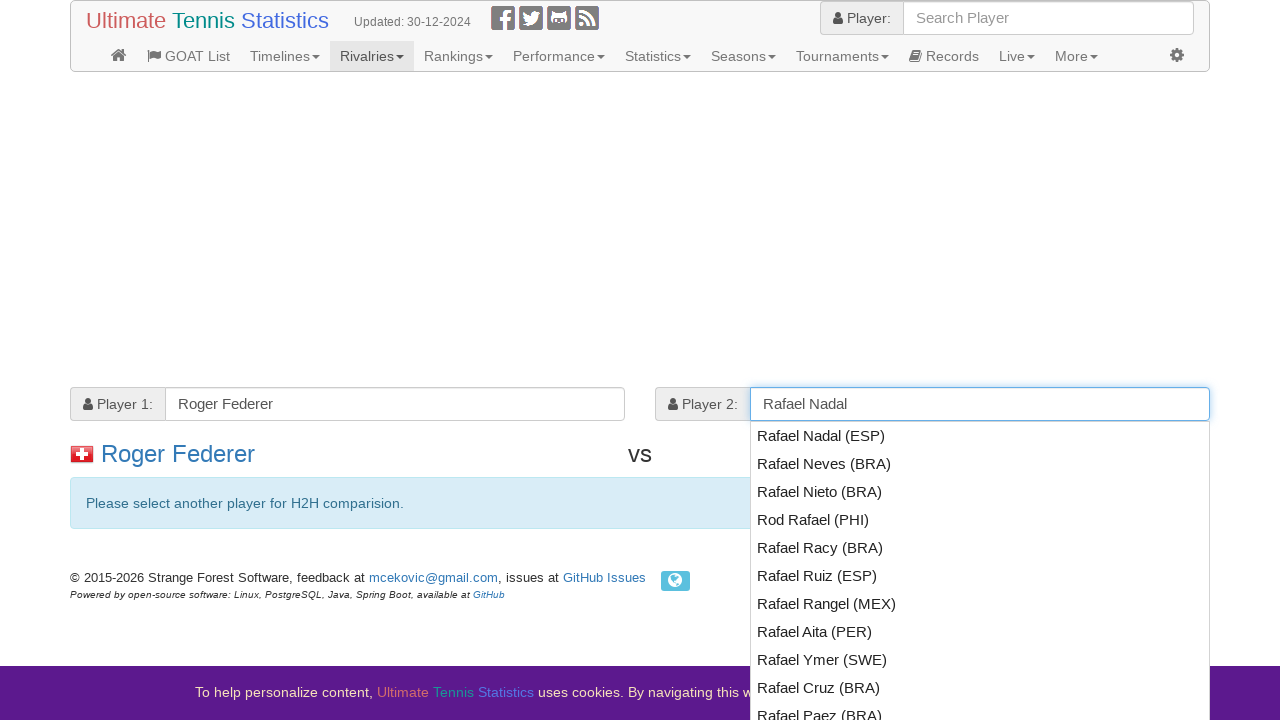

Selected Rafael Nadal from autocomplete suggestions at (980, 436) on .ui-menu-item-wrapper
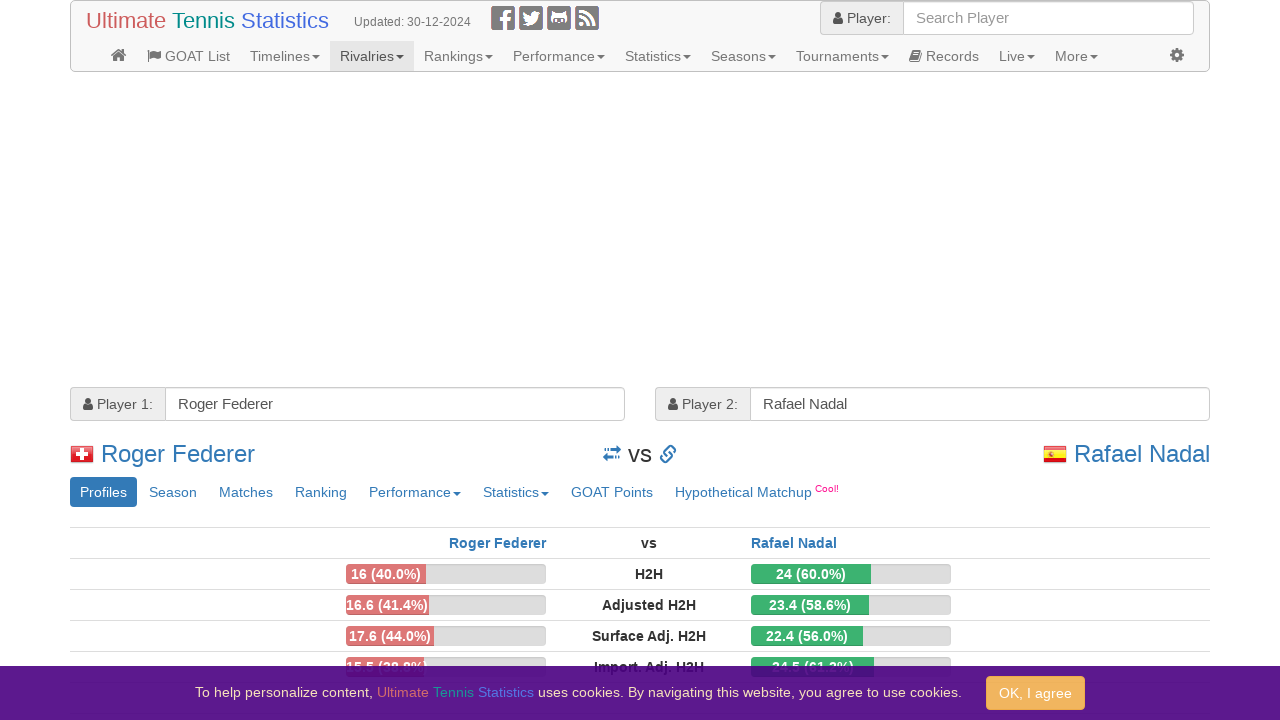

Head-to-head comparison data loaded successfully
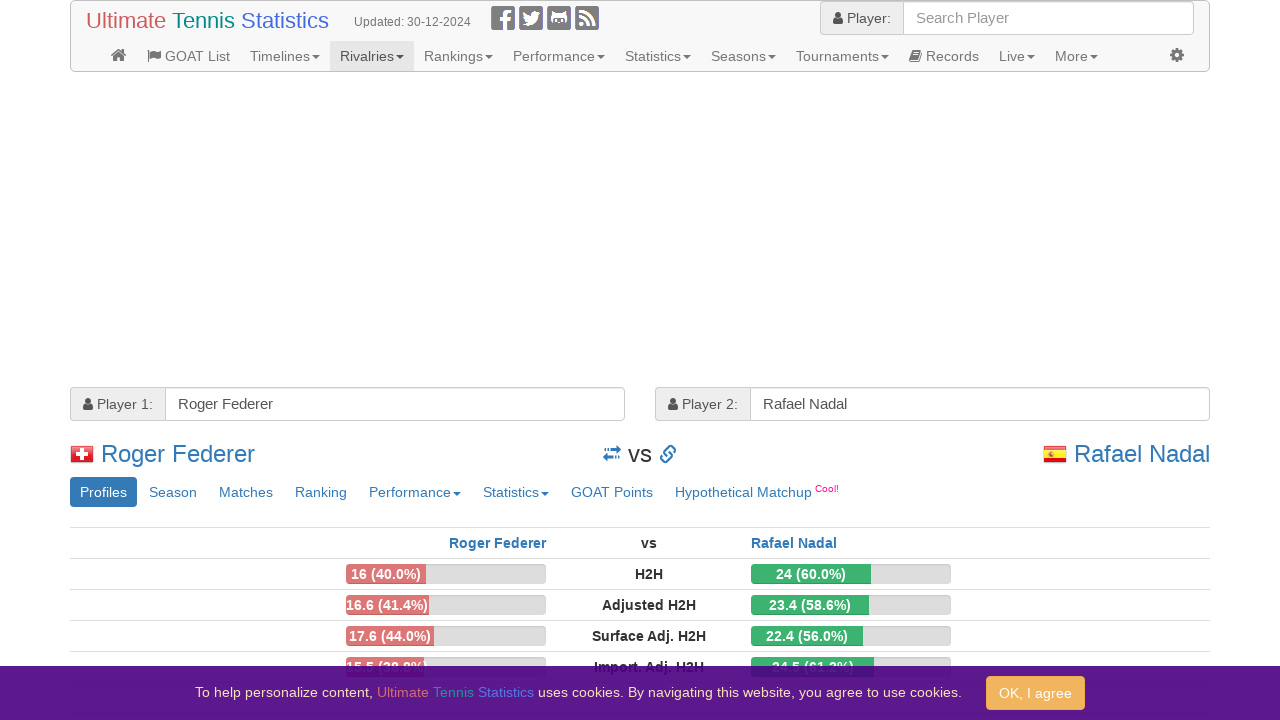

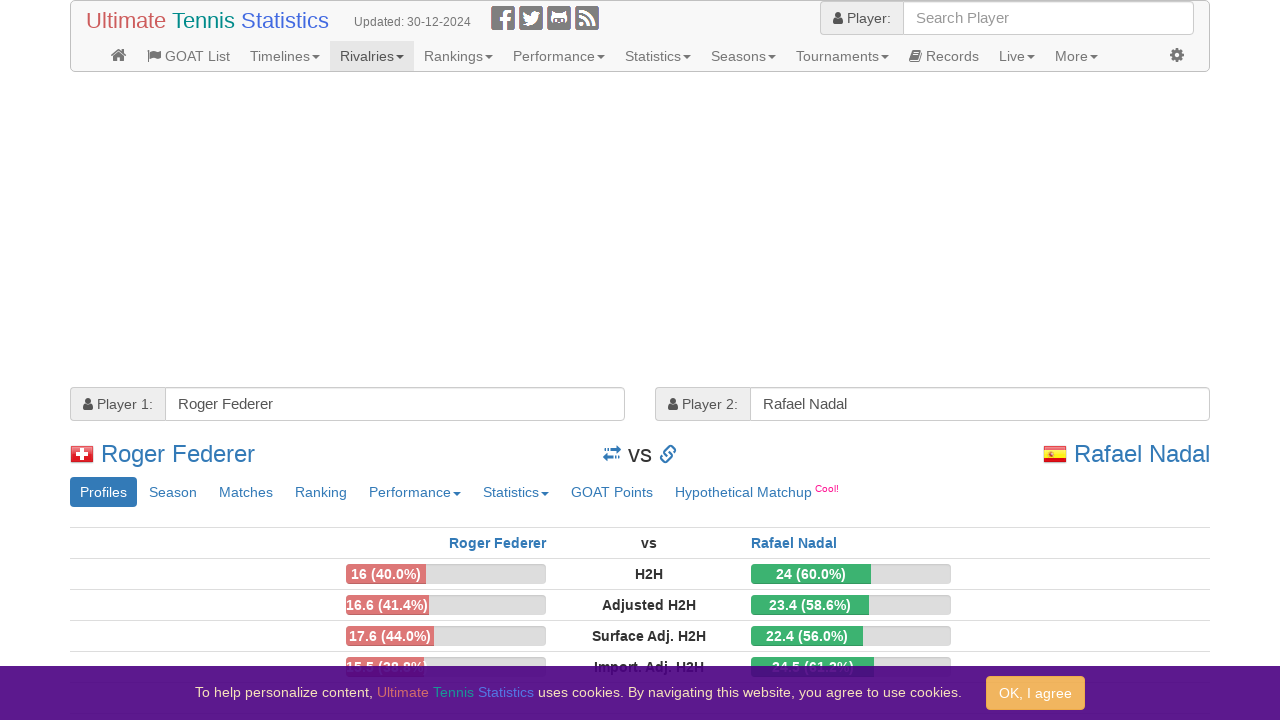